Tests navigation to the testimonials section on the Spanish version by clicking the Testimonios link in navigation

Starting URL: https://english-creative.com/es/

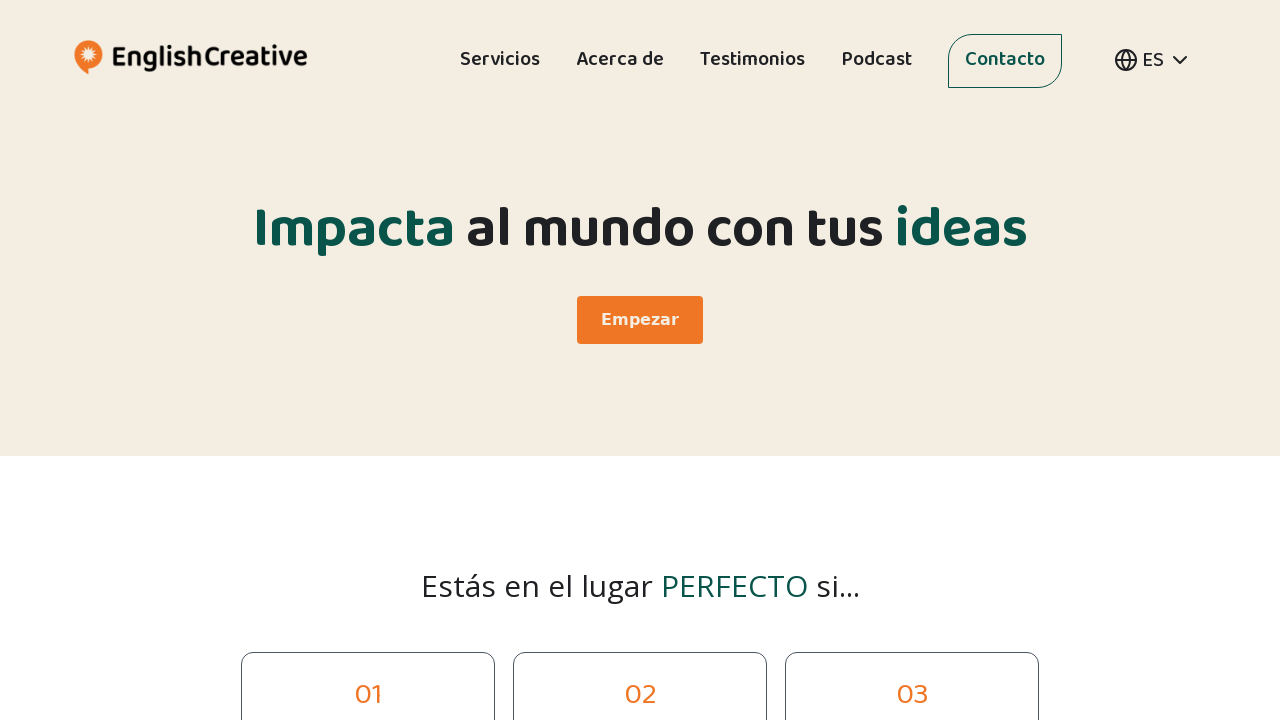

Clicked Testimonios link in navigation at (752, 64) on internal:role=navigation >> internal:role=link[name="Testimonios"i]
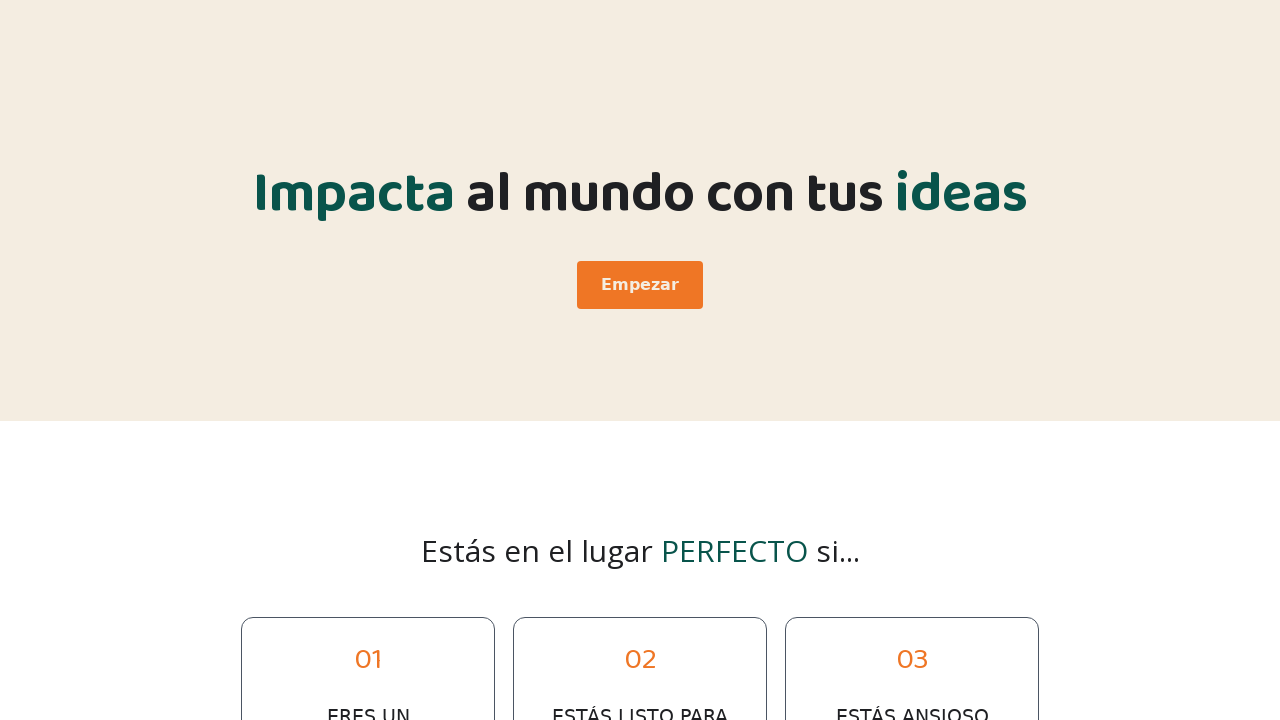

Navigated to testimonials section on Spanish version
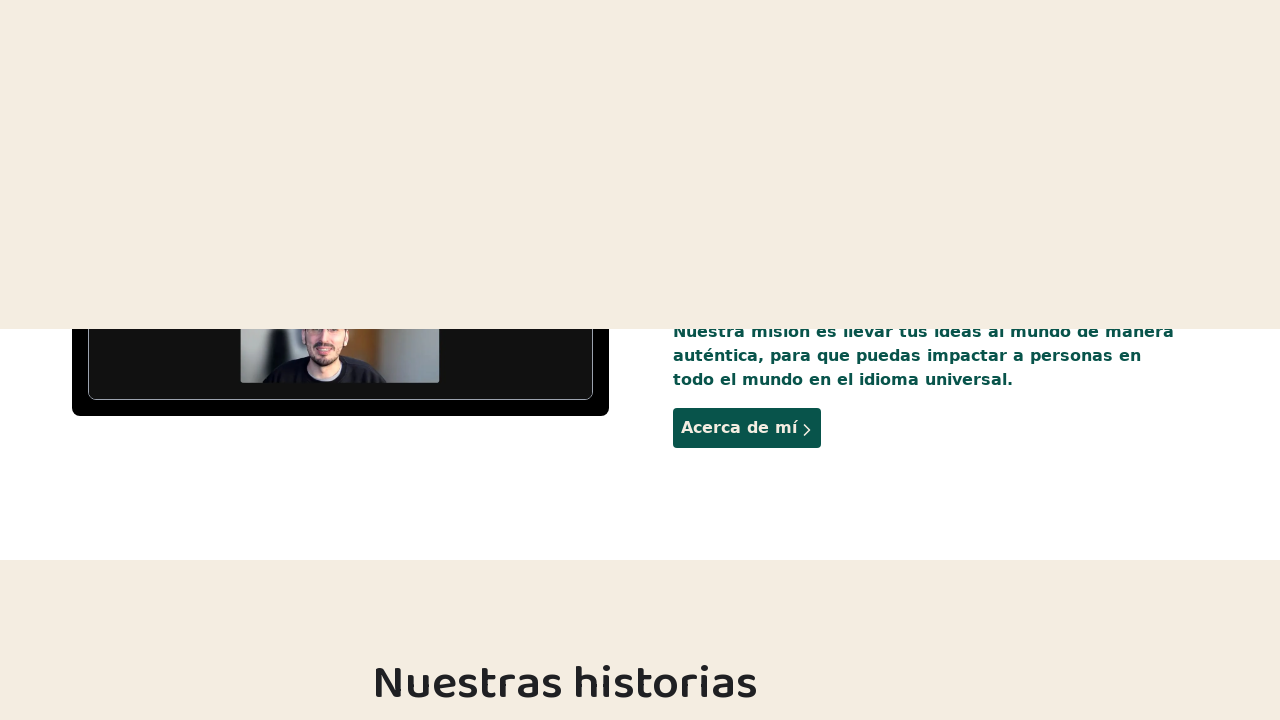

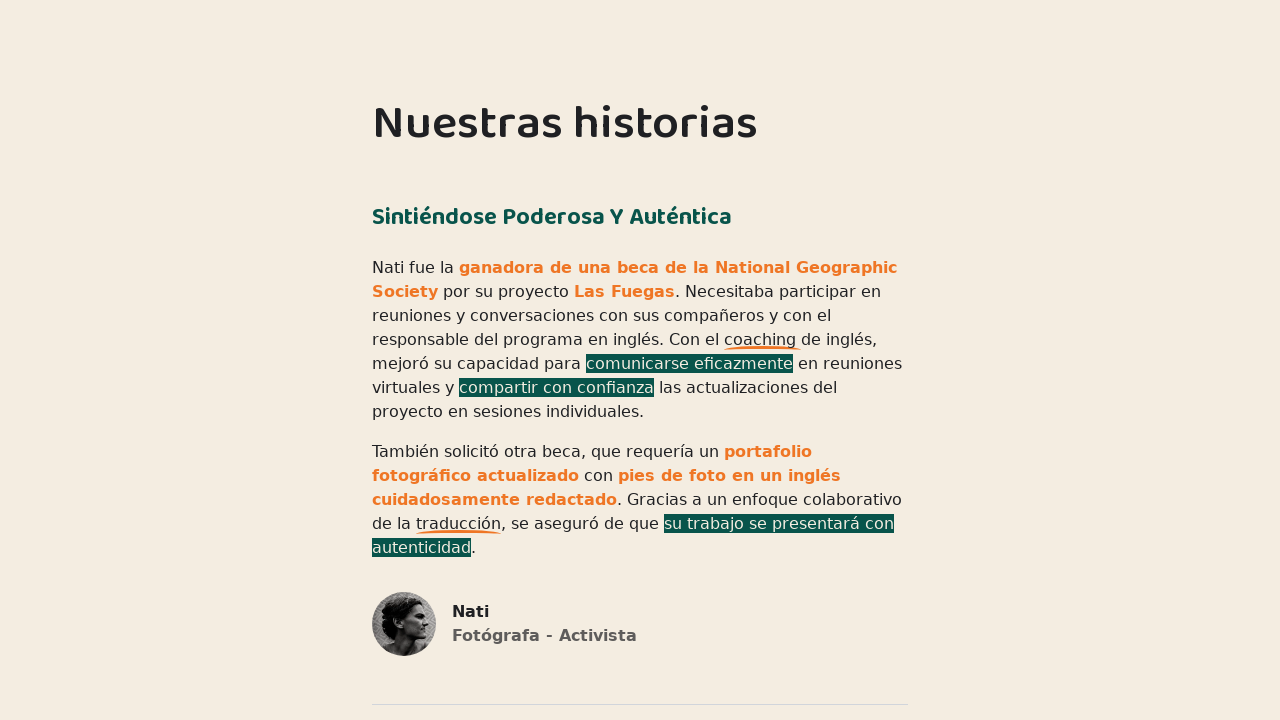